Tests login form validation when submitting with empty fields and verifies the username required error message

Starting URL: https://www.saucedemo.com/

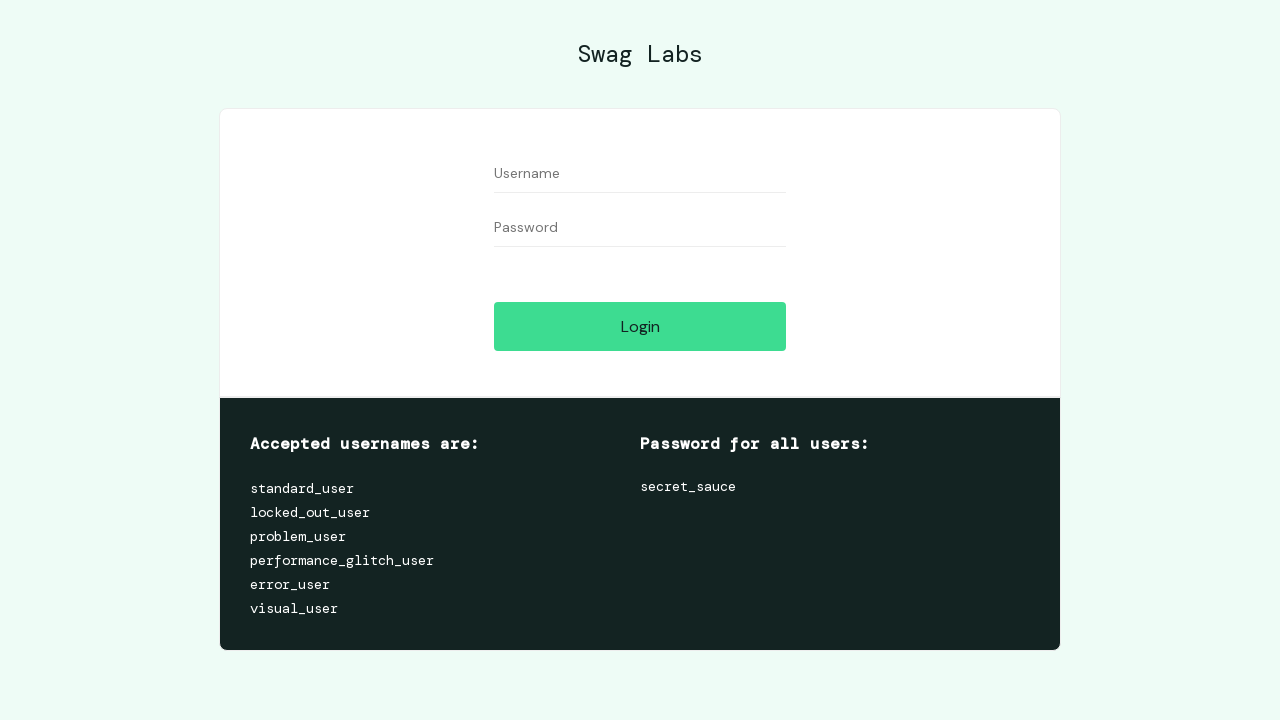

Clicked login button without entering any credentials at (640, 326) on input[data-test='login-button']
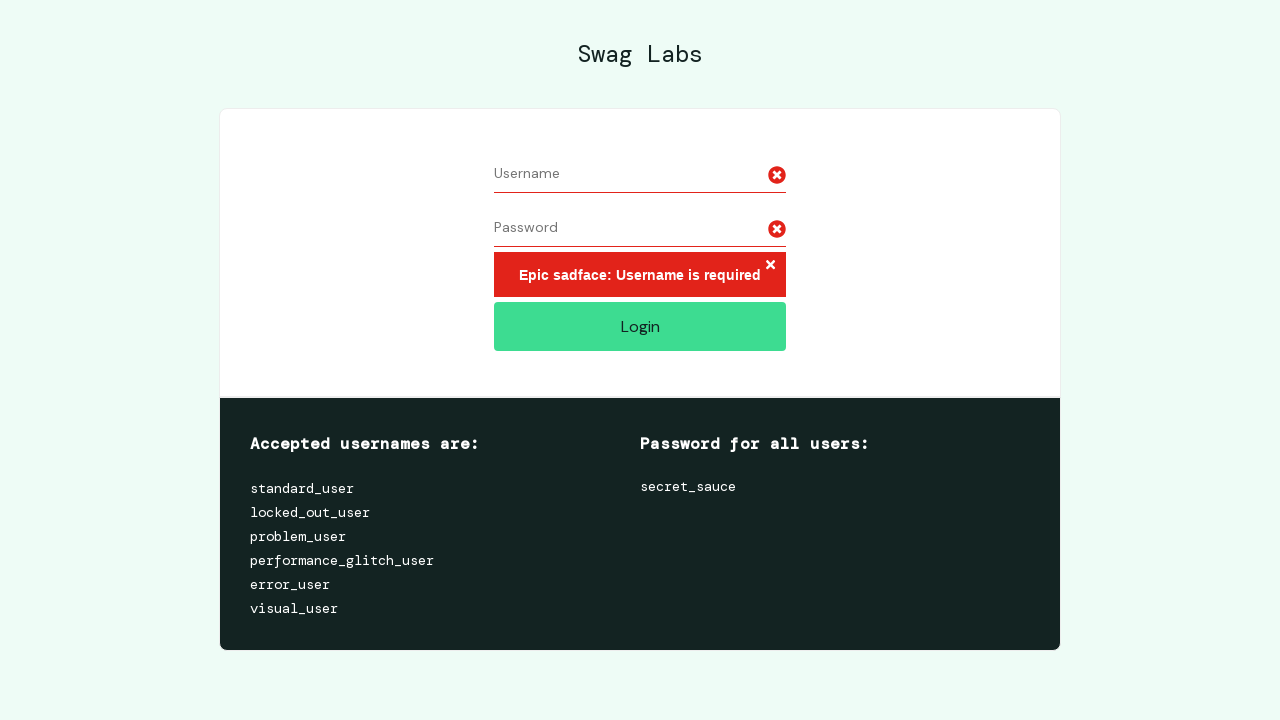

Waited for error message to appear
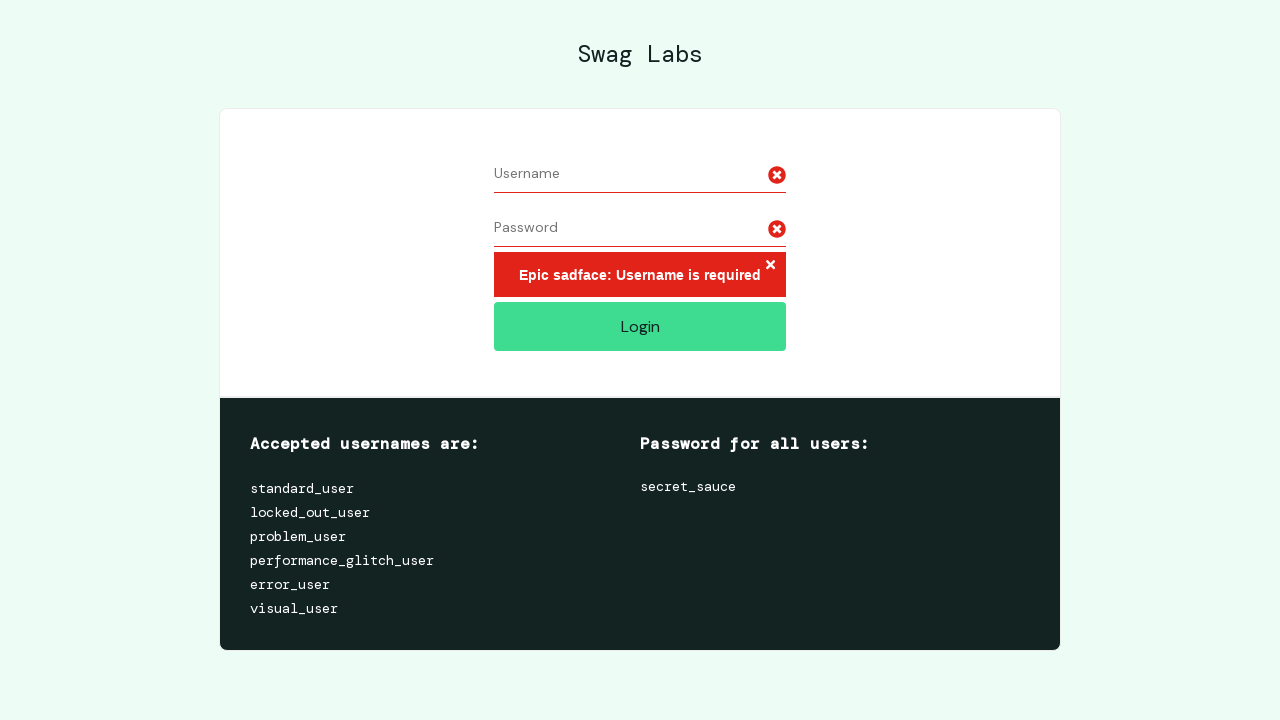

Verified error message displays 'Epic sadface: Username is required'
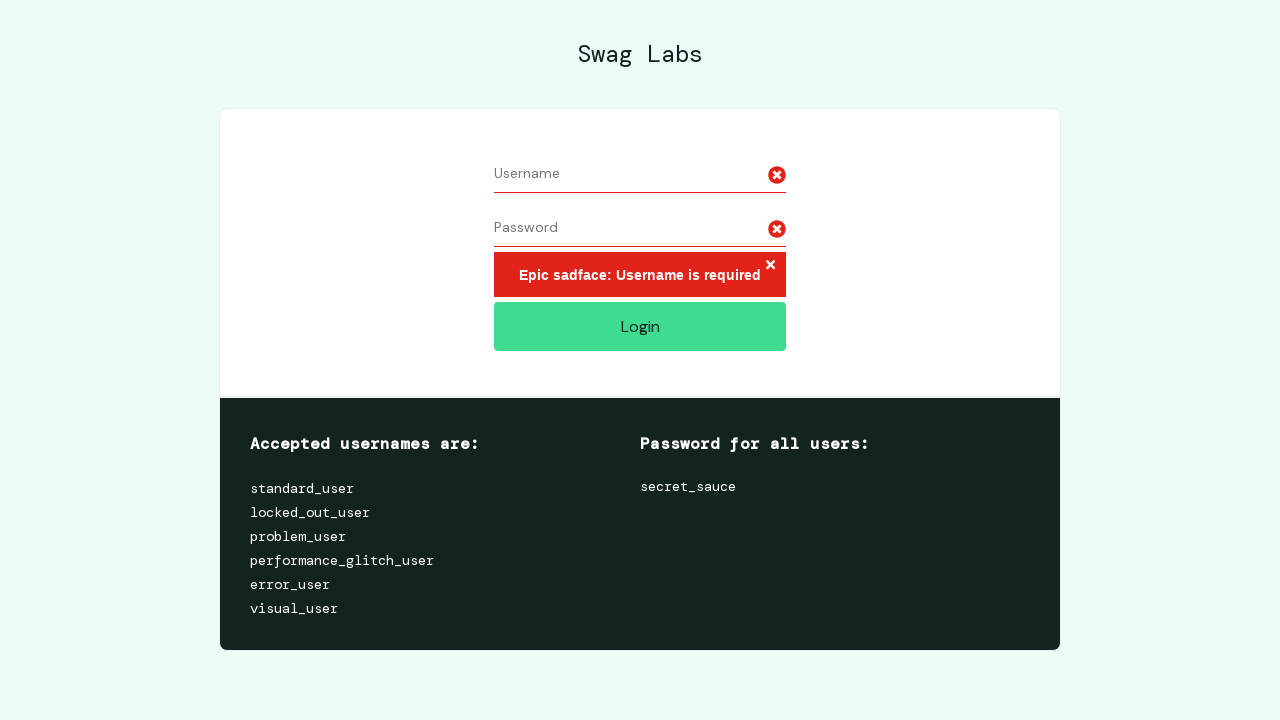

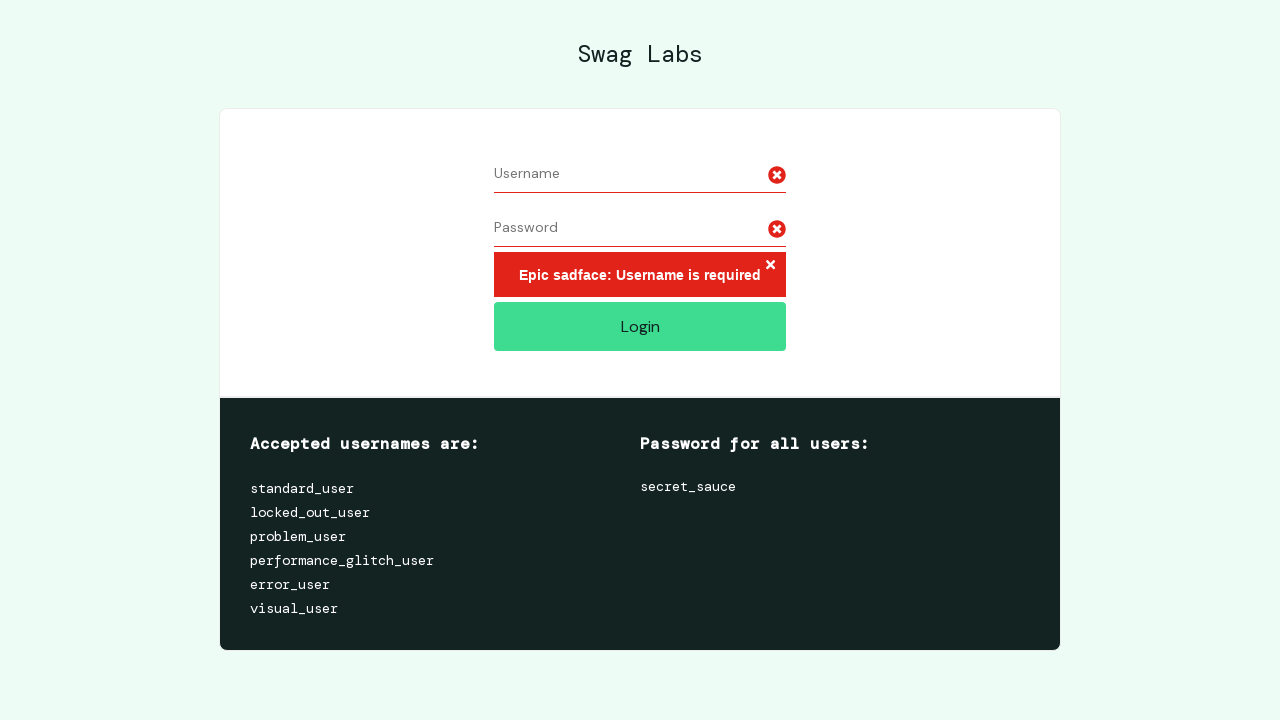